Tests that edits are saved when the input loses focus (blur)

Starting URL: https://demo.playwright.dev/todomvc

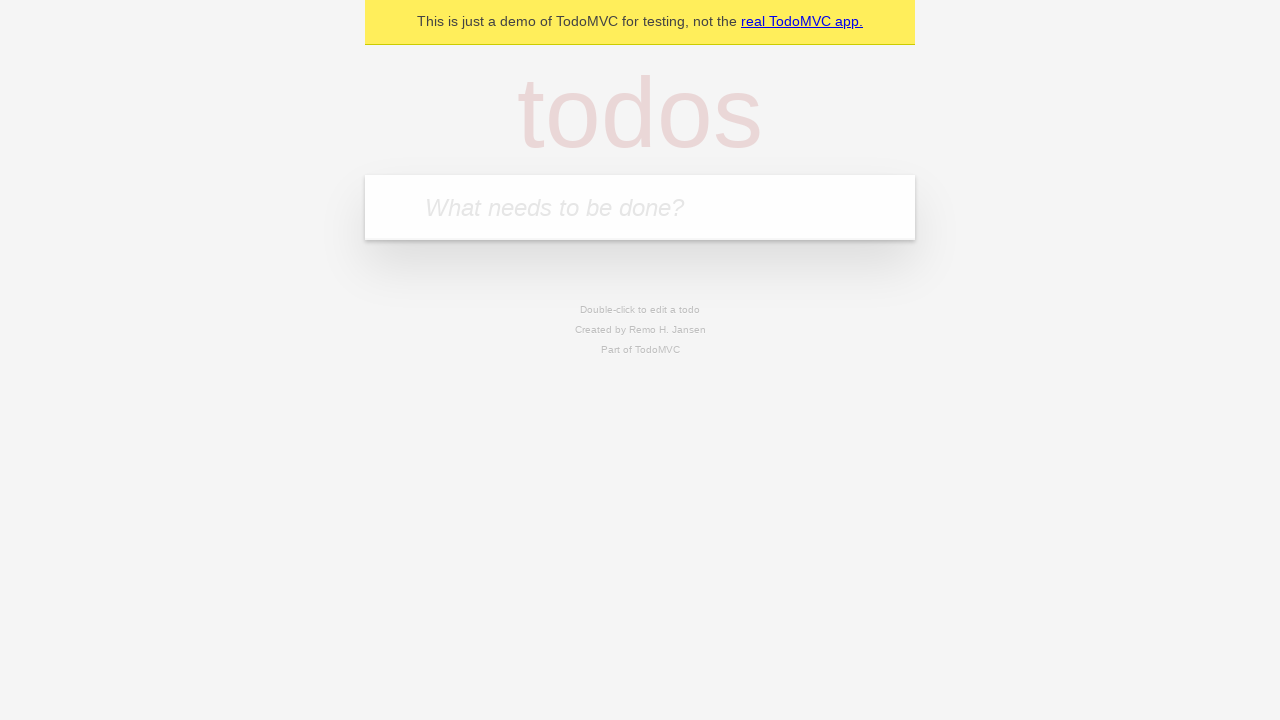

Filled todo input with 'buy some cheese' on internal:attr=[placeholder="What needs to be done?"i]
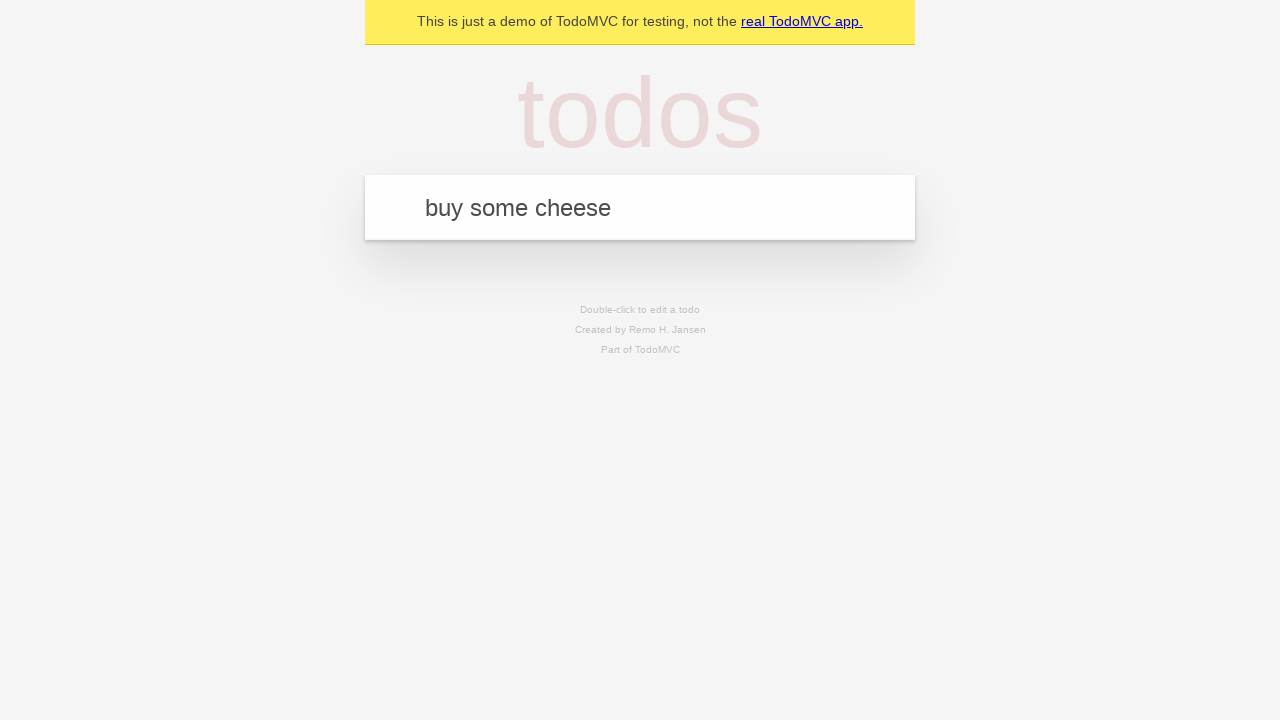

Pressed Enter to create first todo on internal:attr=[placeholder="What needs to be done?"i]
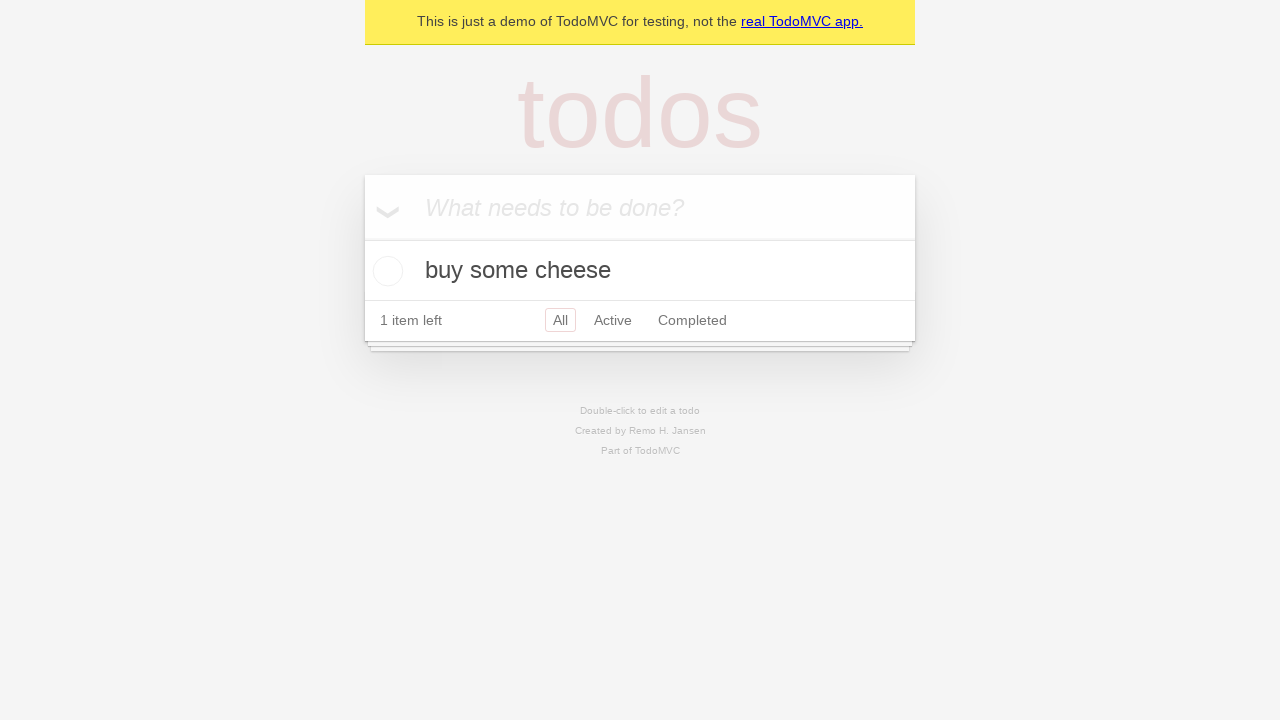

Filled todo input with 'feed the cat' on internal:attr=[placeholder="What needs to be done?"i]
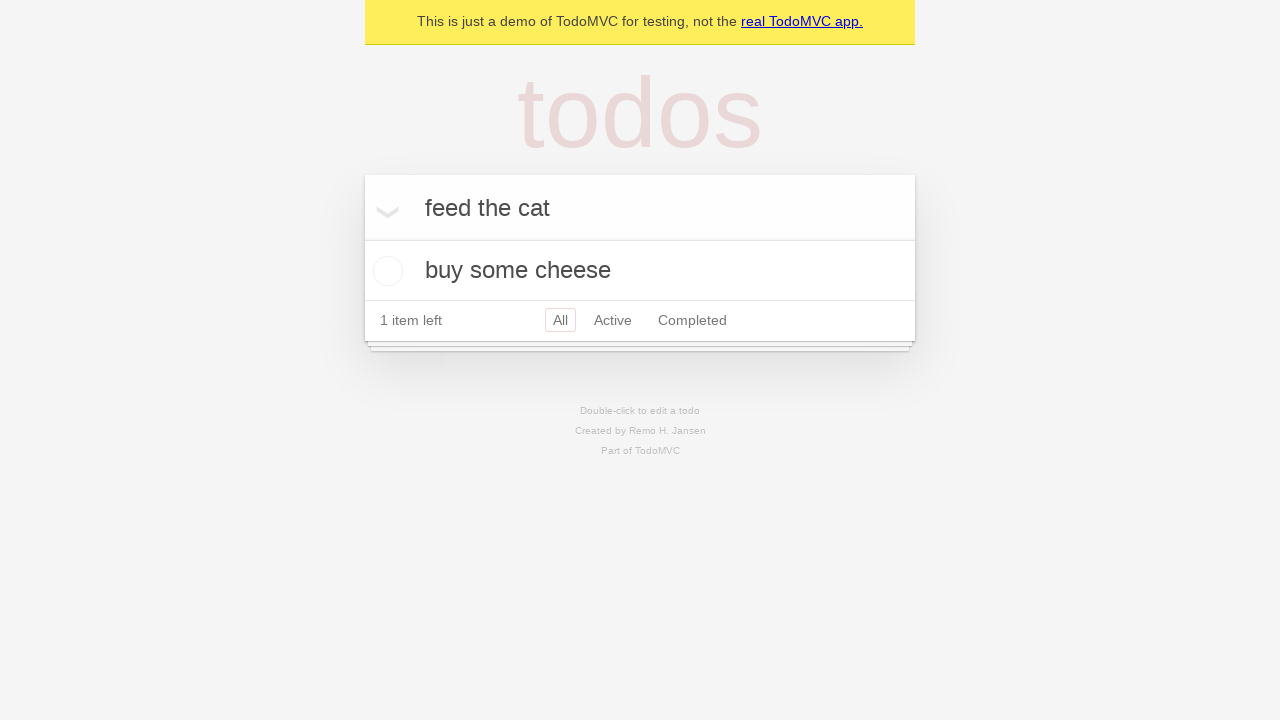

Pressed Enter to create second todo on internal:attr=[placeholder="What needs to be done?"i]
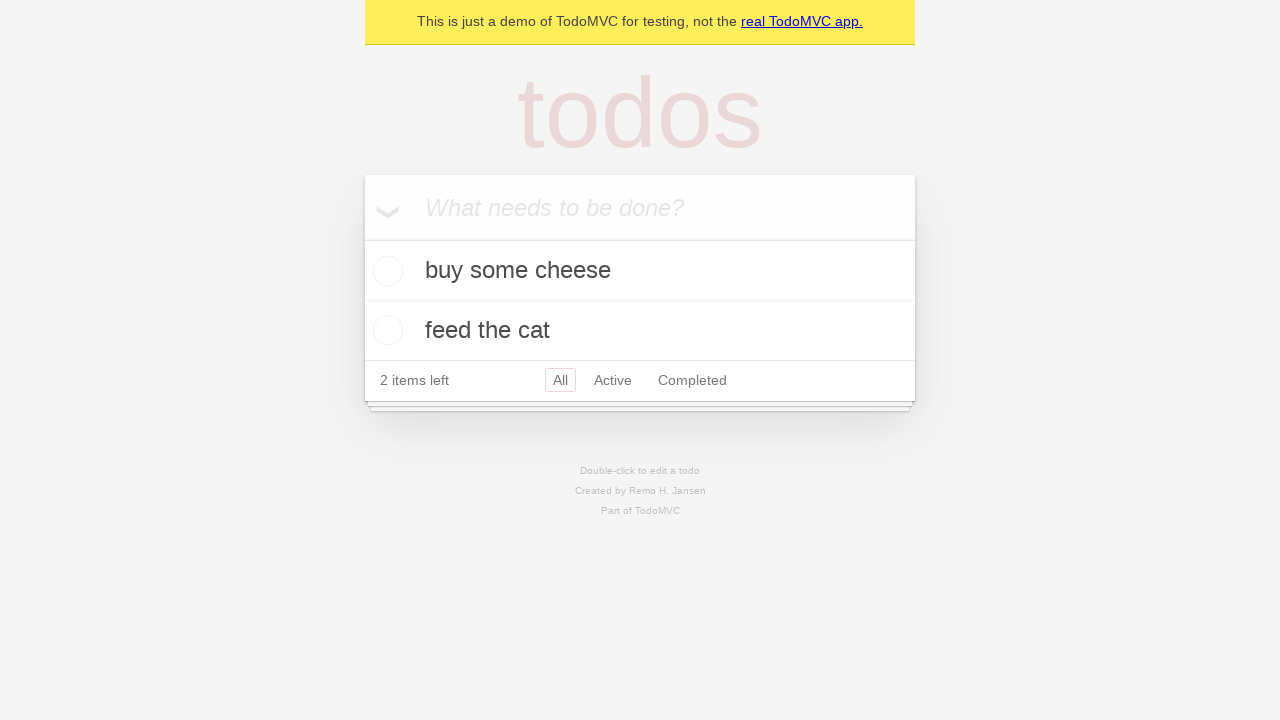

Filled todo input with 'book a doctors appointment' on internal:attr=[placeholder="What needs to be done?"i]
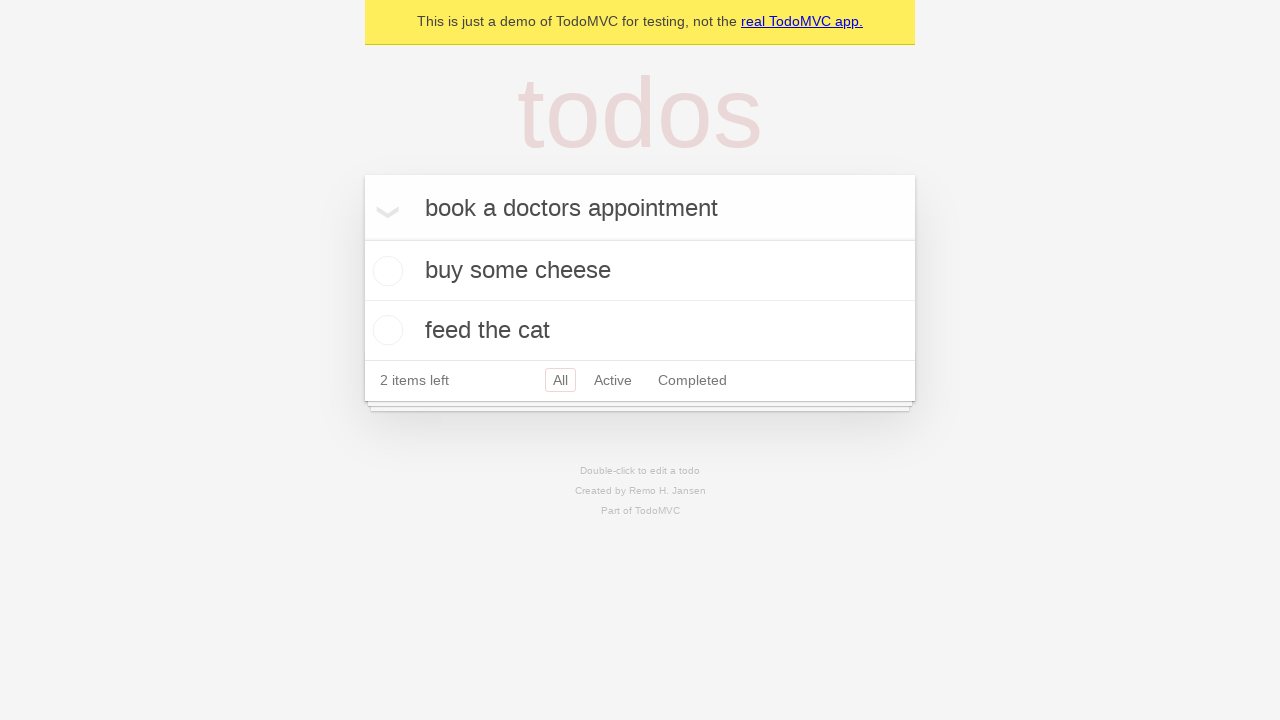

Pressed Enter to create third todo on internal:attr=[placeholder="What needs to be done?"i]
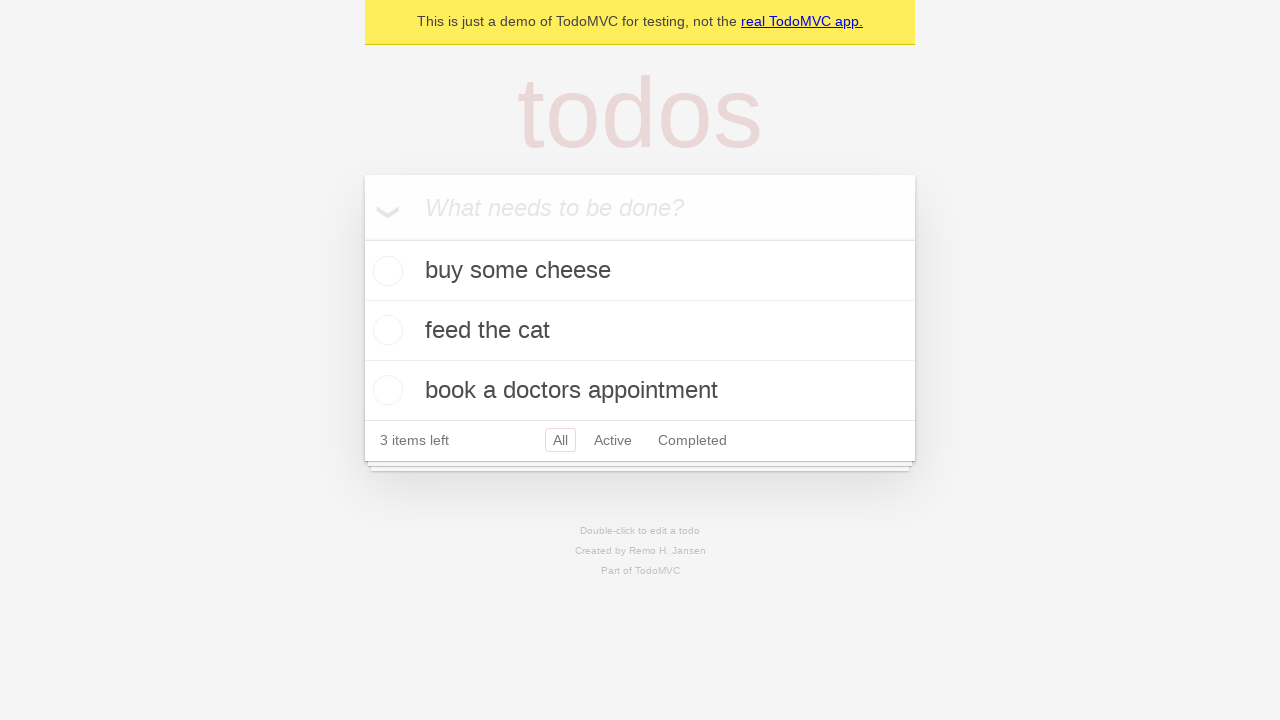

Verified all 3 todos were created by waiting for '3 items left' text
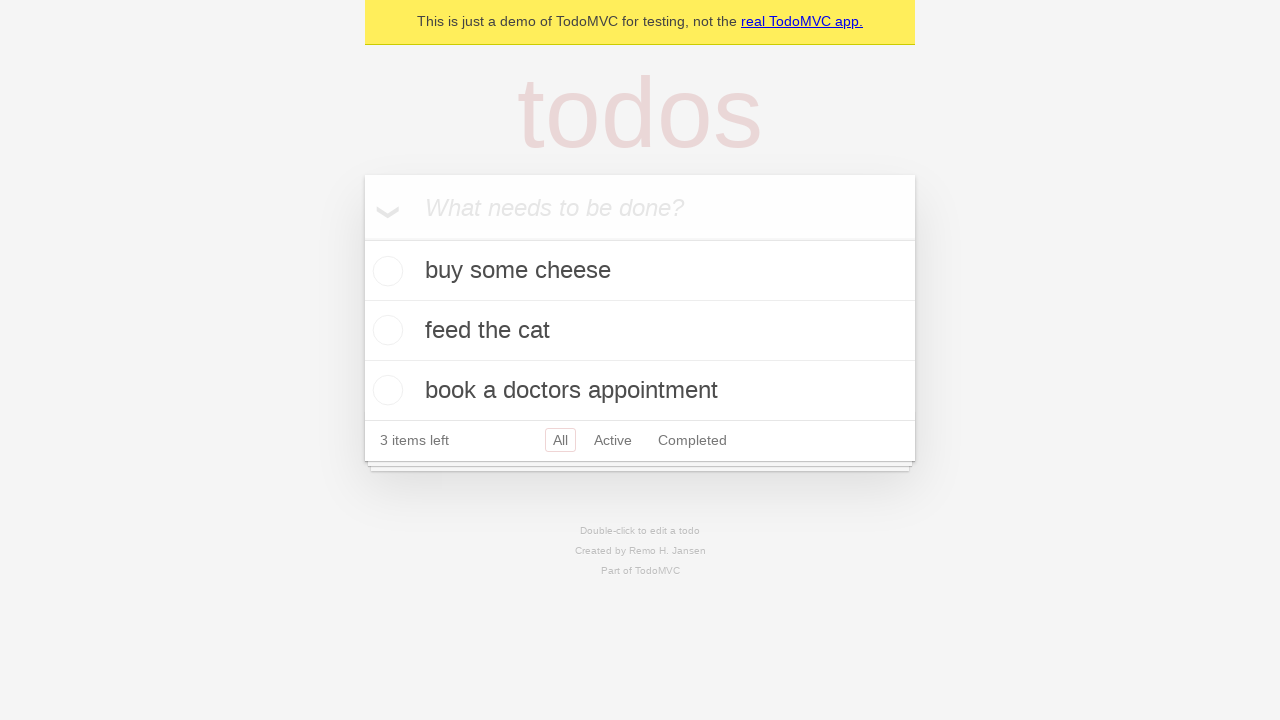

Double-clicked second todo to enter edit mode at (640, 331) on internal:testid=[data-testid="todo-item"s] >> nth=1
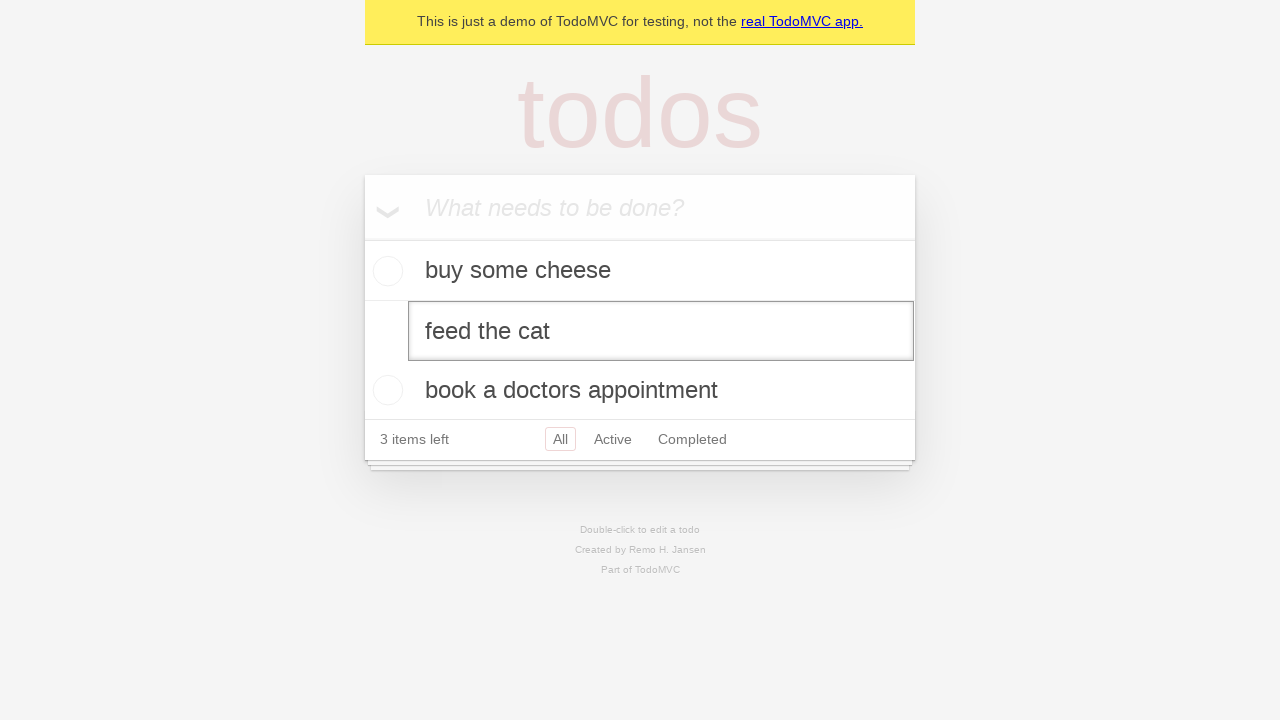

Changed second todo text to 'buy some sausages' on internal:testid=[data-testid="todo-item"s] >> nth=1 >> internal:role=textbox[nam
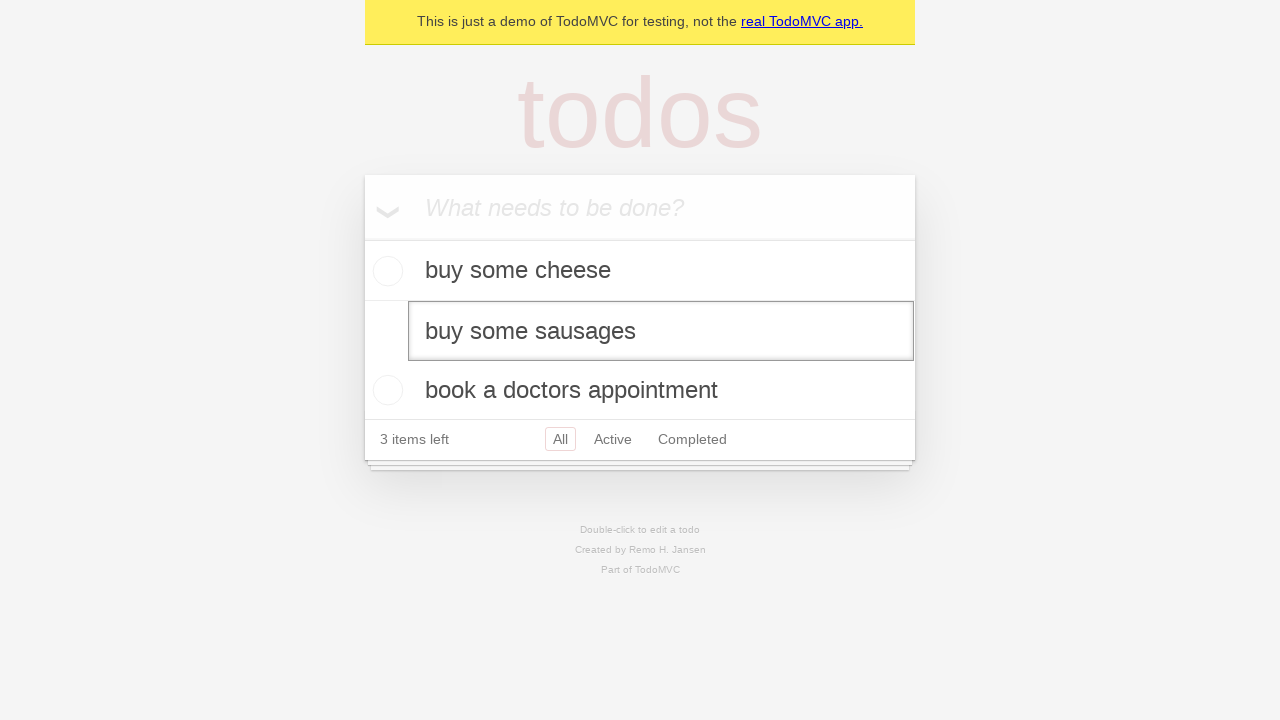

Triggered blur event on edit input to save changes
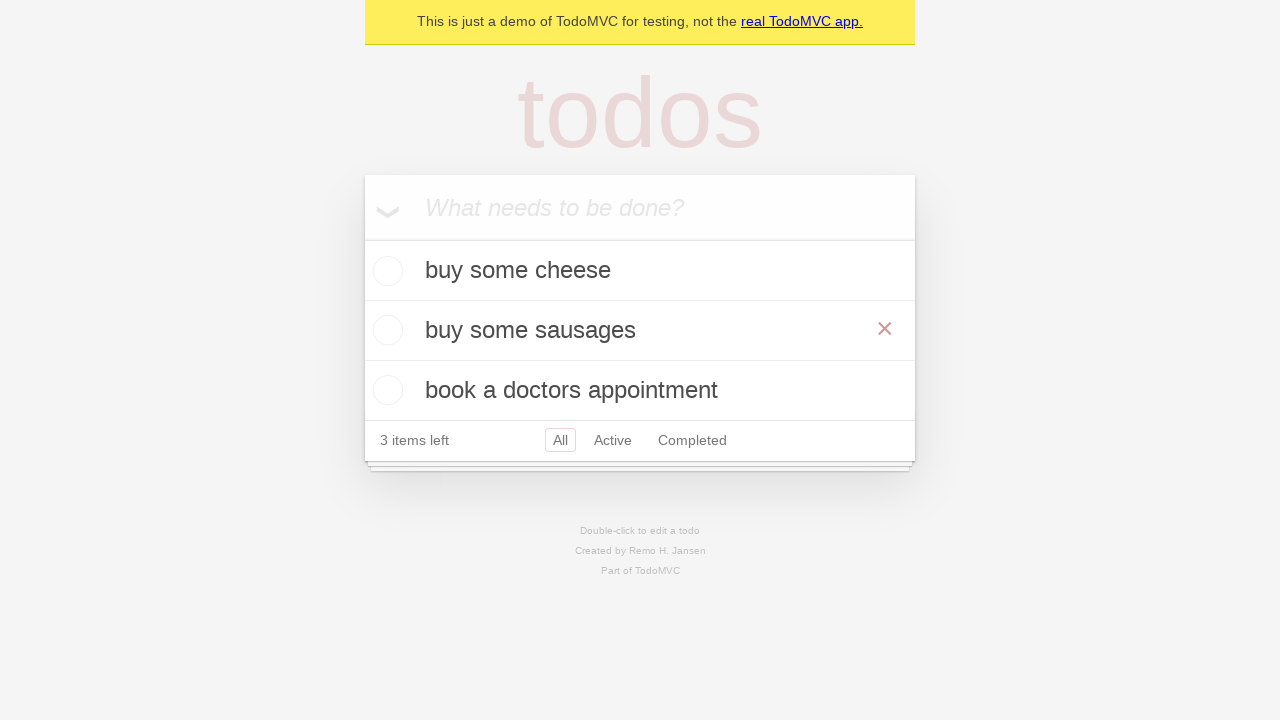

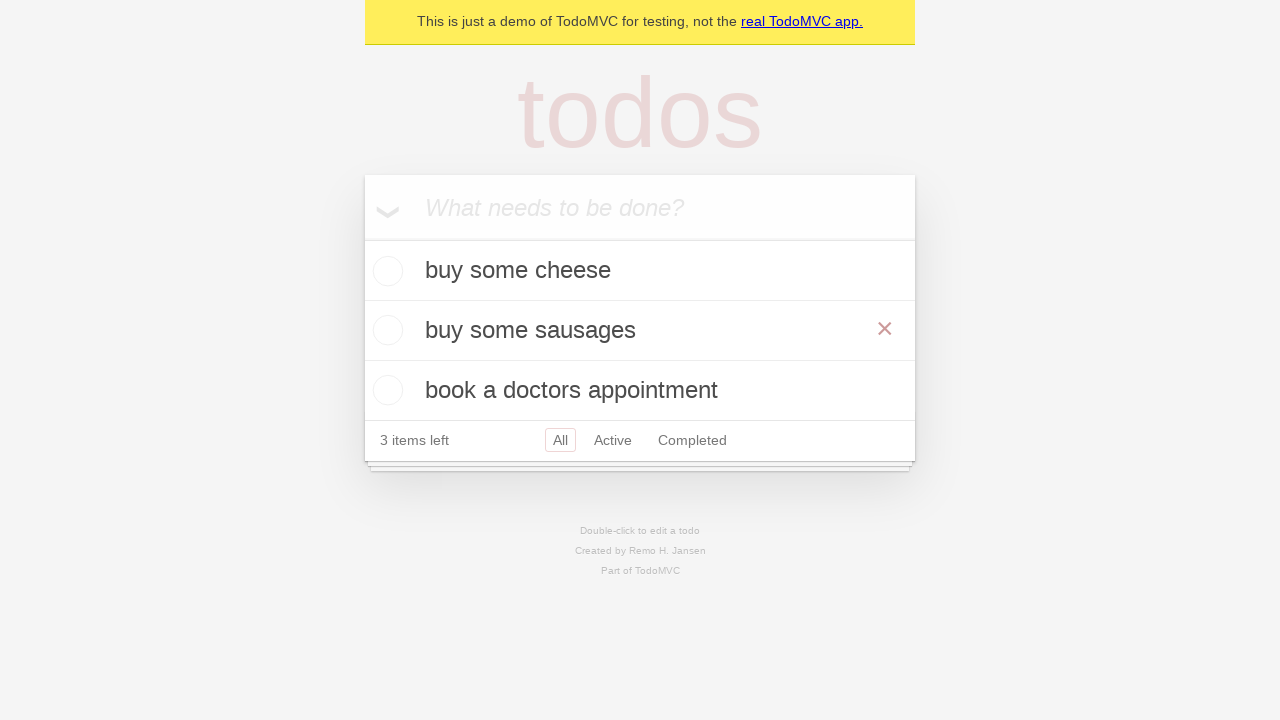